Tests adding a single task to the todo list, marking it as complete, and removing it using the remove completed tasks button.

Starting URL: https://techglobal-training.com/frontend/todo-list

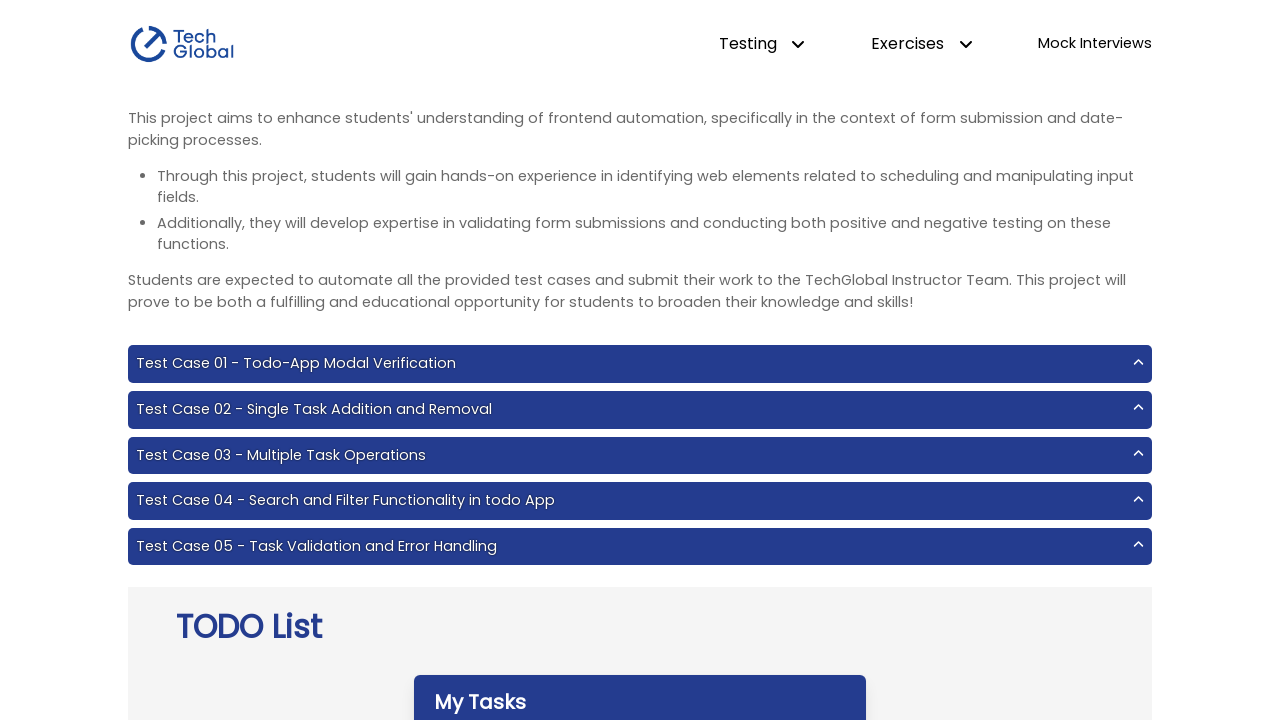

Filled input field with task 'Do Js Homework15' on #input-add
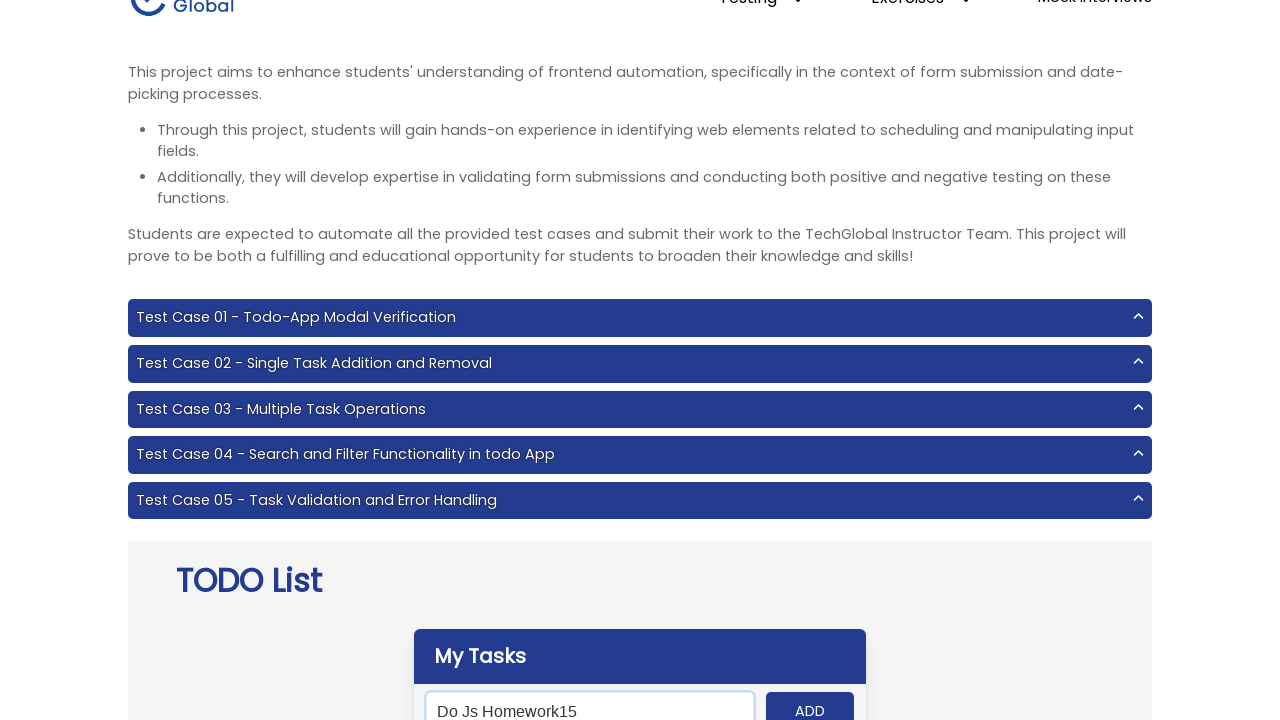

Clicked Add button to create the task at (810, 701) on internal:role=button[name="Add"i]
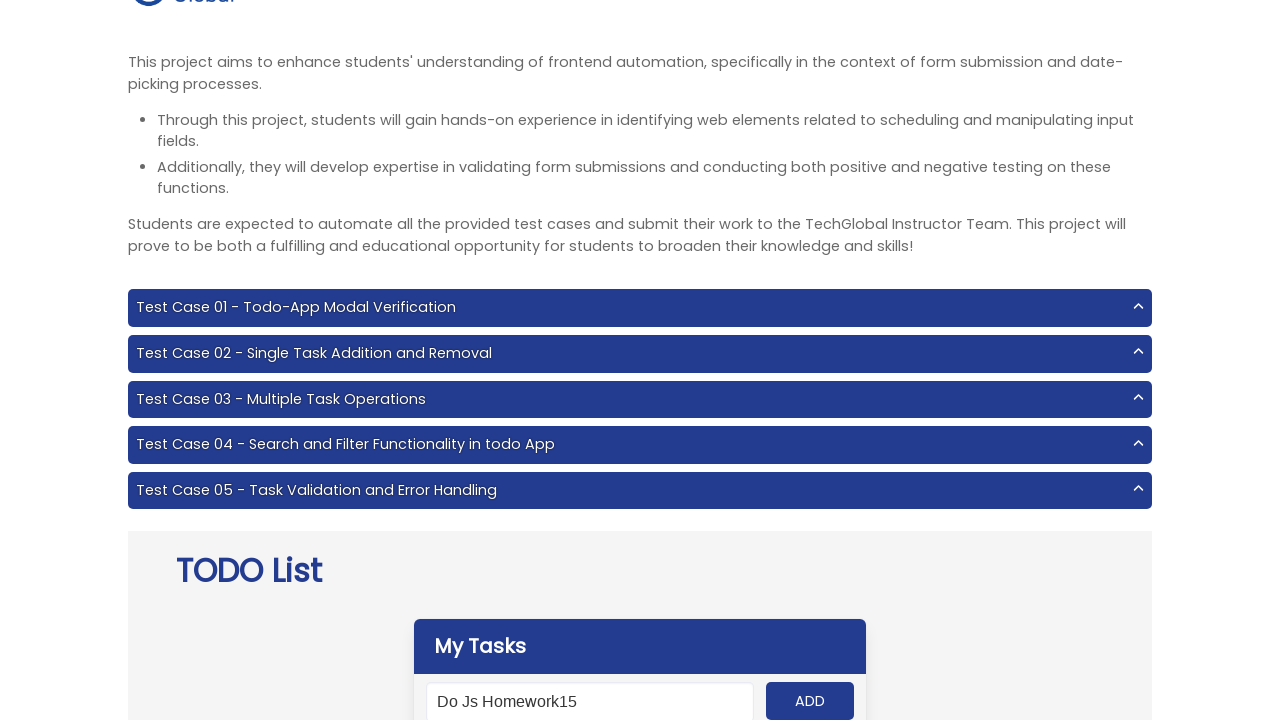

Waited for todo item to appear
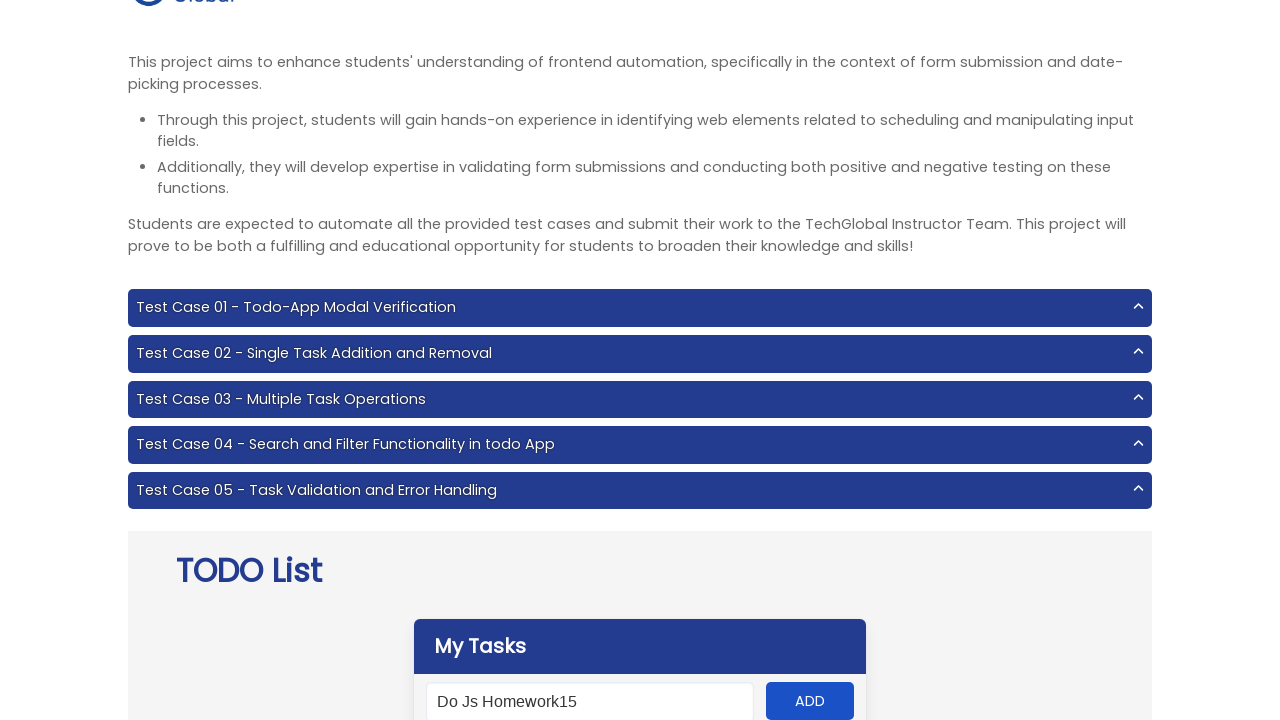

Verified task 'Do Js Homework15' was added to the list
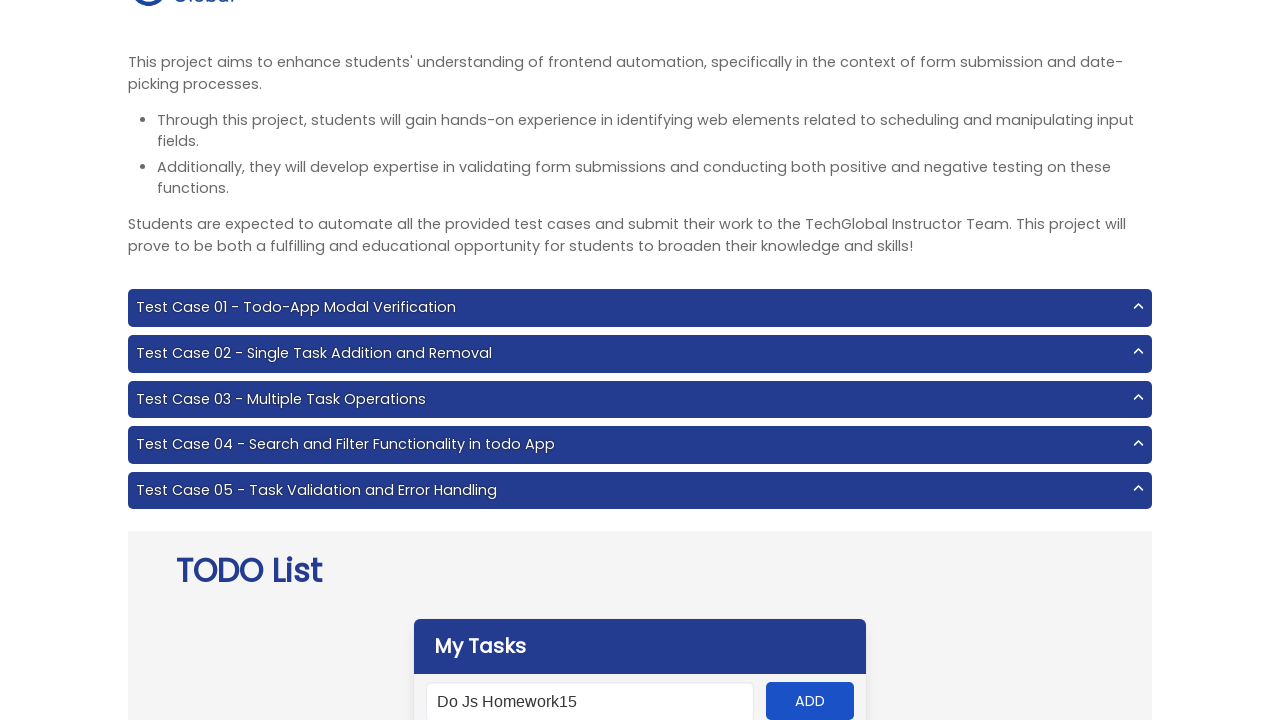

Clicked on task to mark it as complete at (528, 361) on internal:text="Do Js Homework15"i
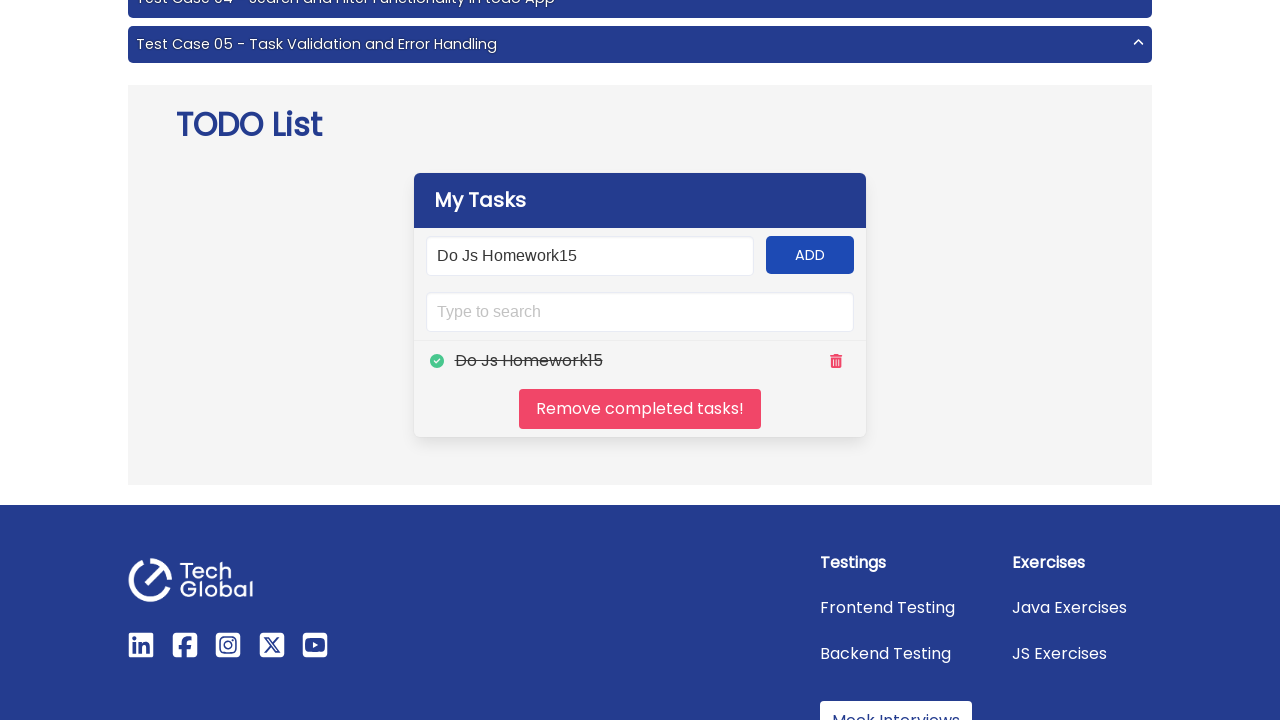

Clicked 'Remove completed tasks!' button at (640, 409) on internal:role=button[name="Remove completed tasks!"i]
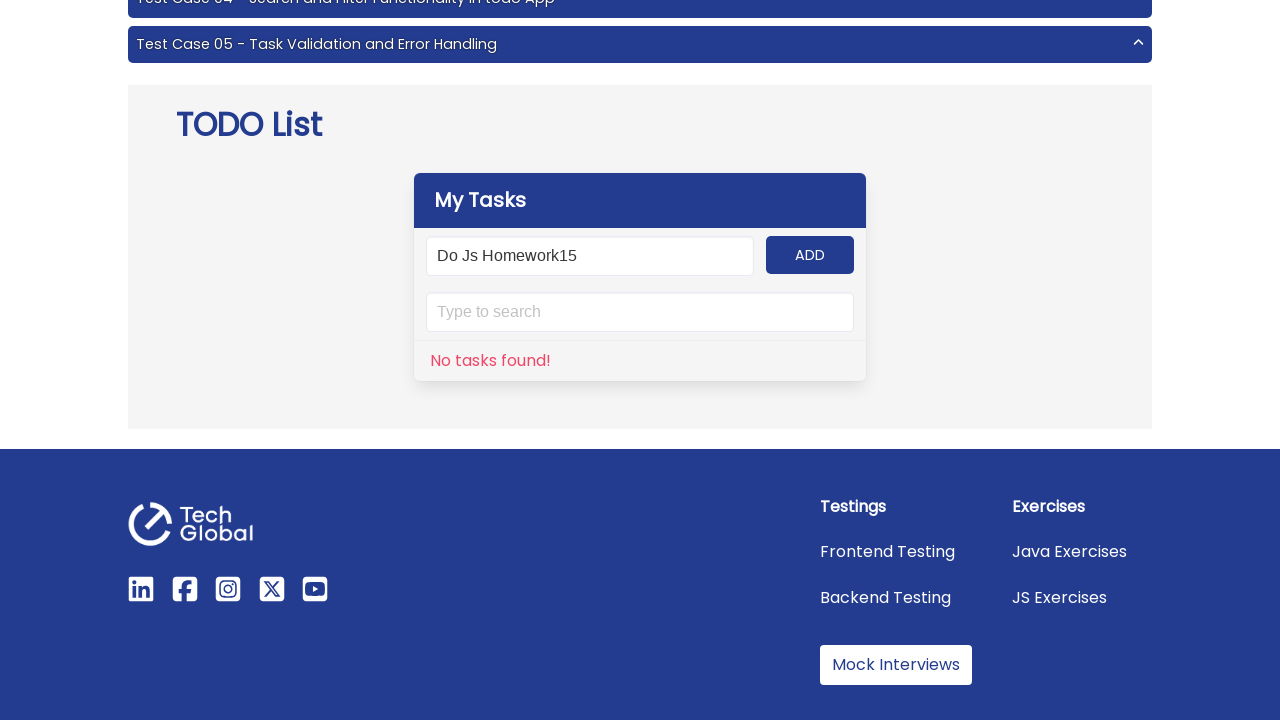

Waited 500ms for UI to update after removal
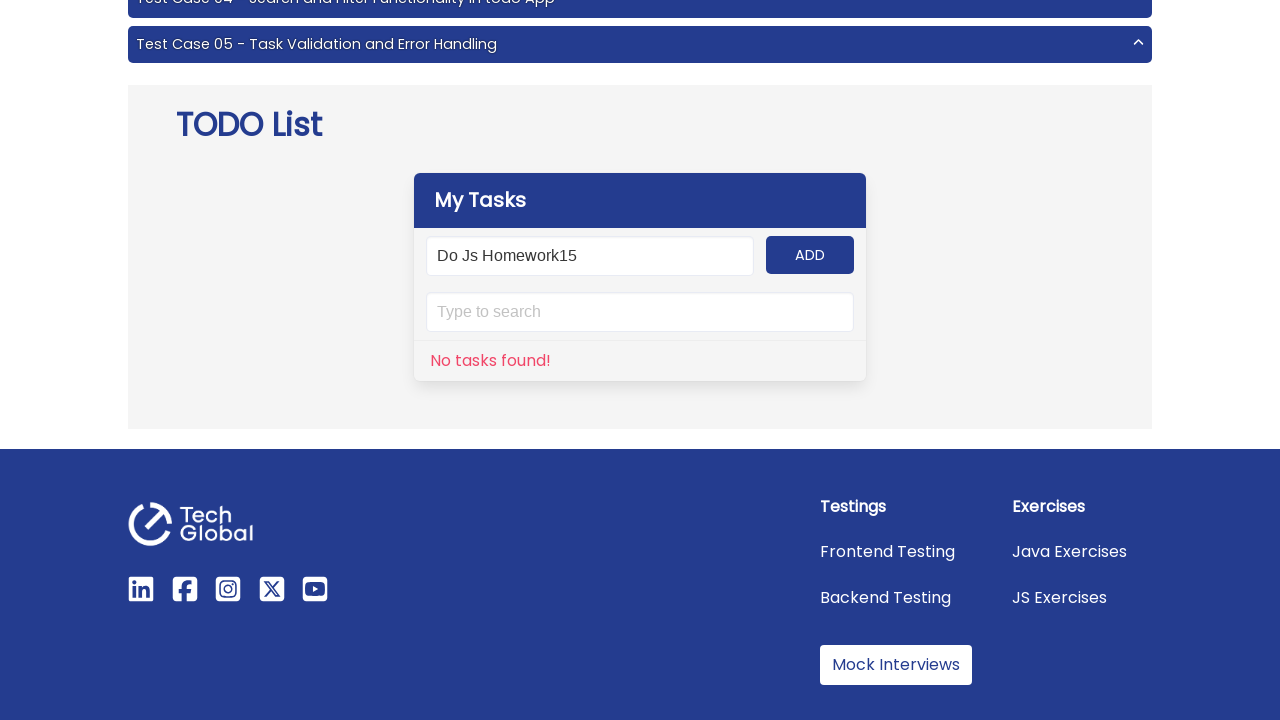

Verified task list is empty with 'No tasks found!' message
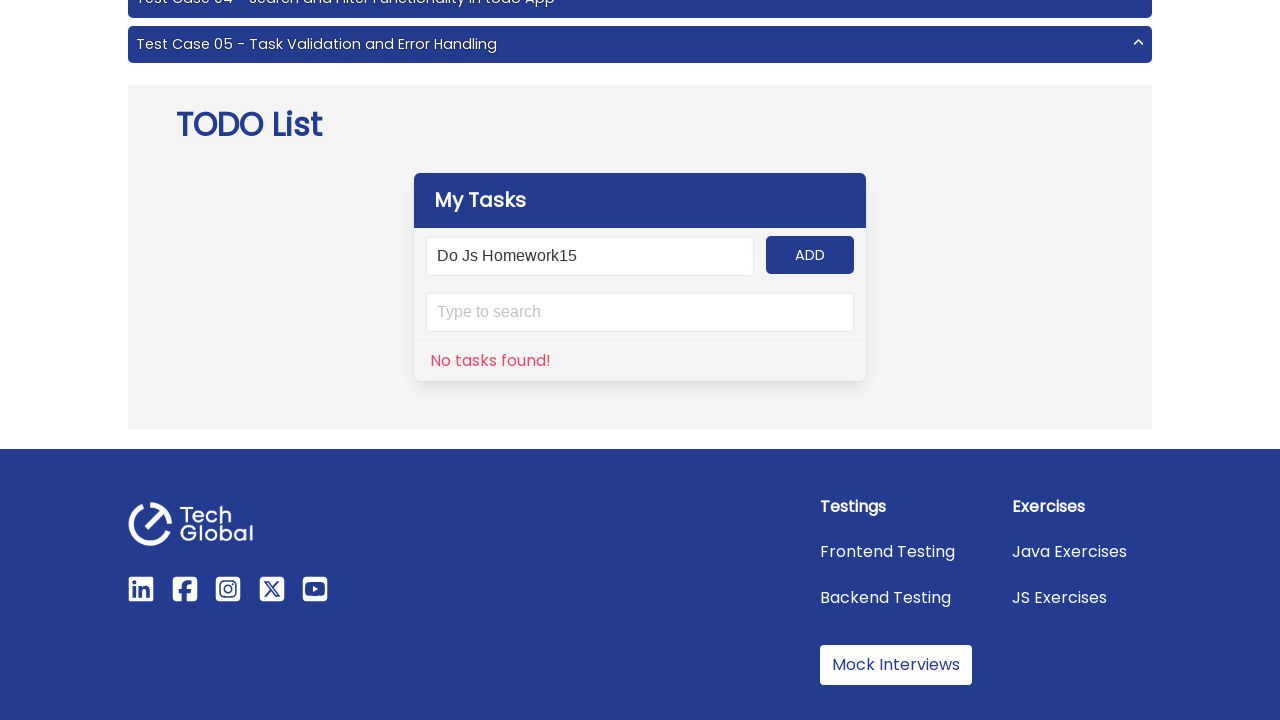

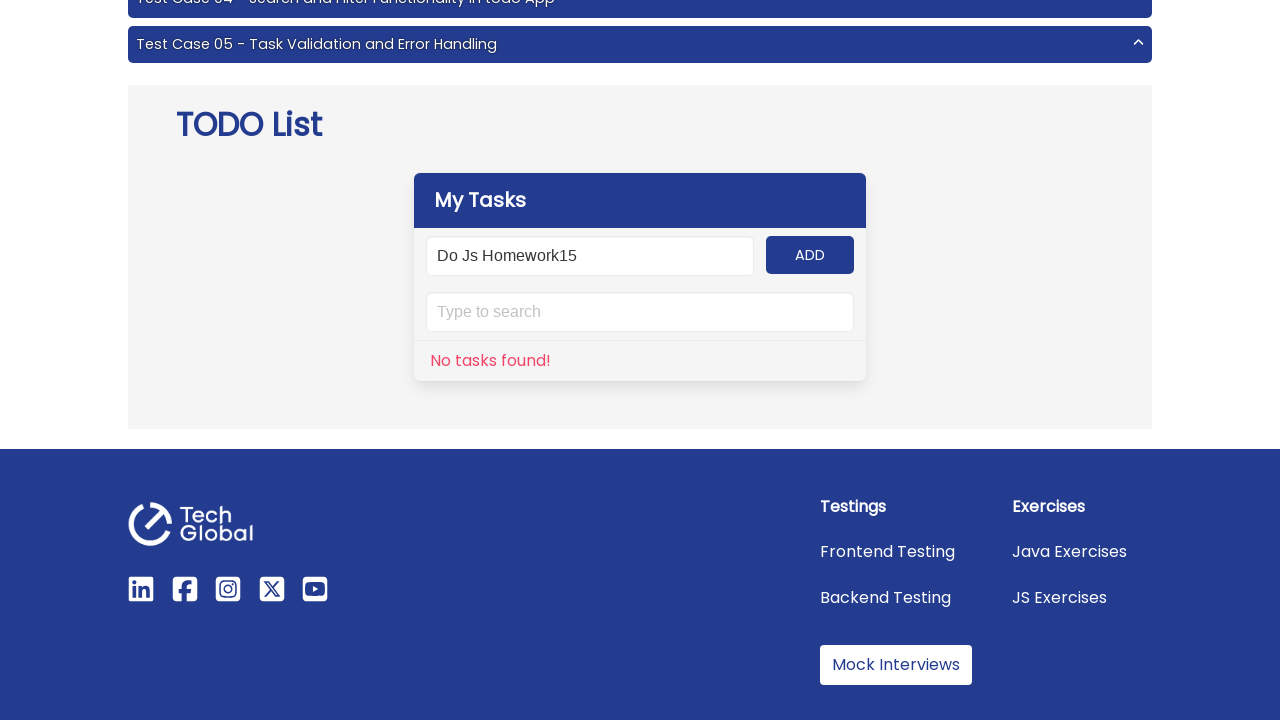